Tests adding specific products (Cucumber, Brocolli, Beetroot) to cart on an e-commerce practice site by iterating through product listings and clicking "Add to Cart" for matching items

Starting URL: https://rahulshettyacademy.com/seleniumPractise/#/

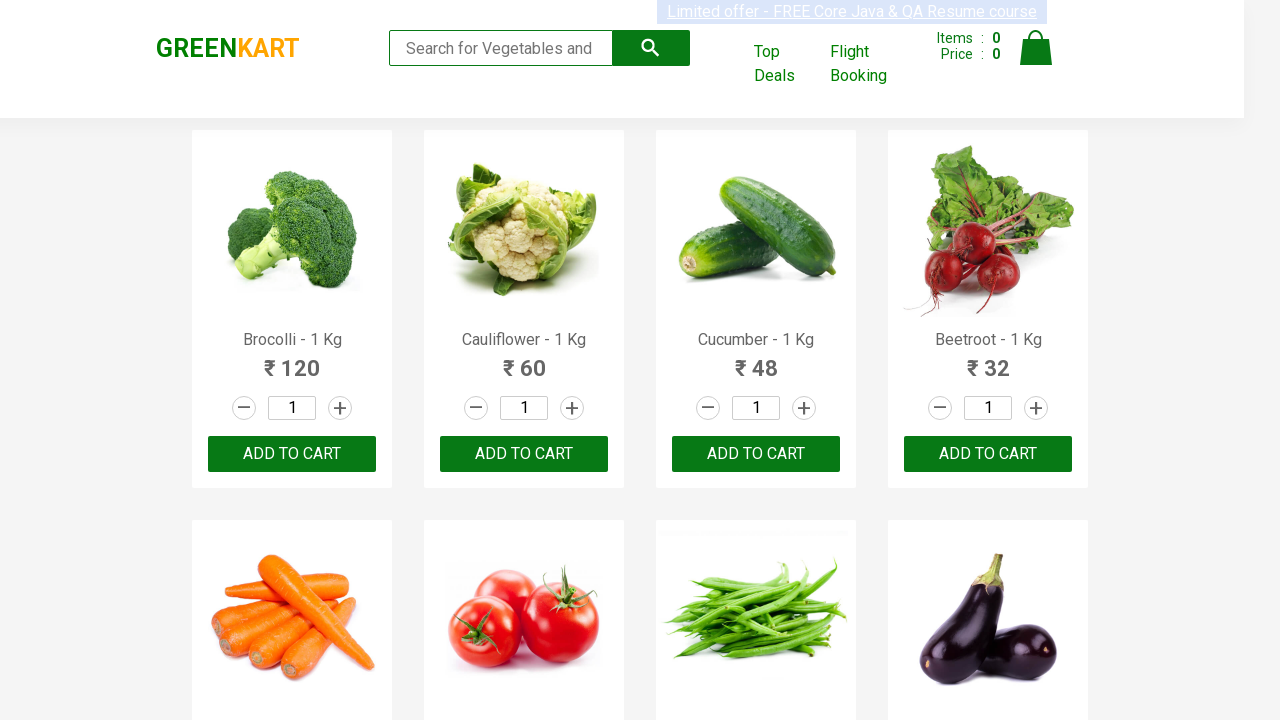

Waited for product listings to load
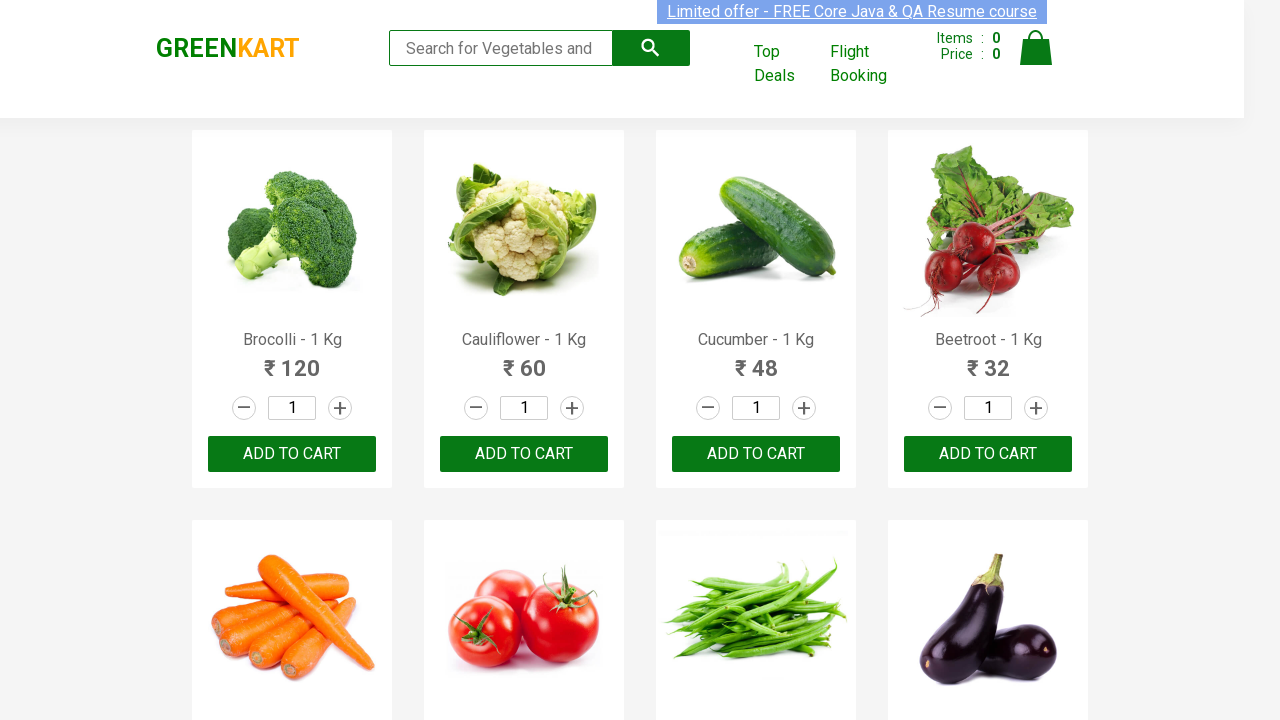

Retrieved all product name elements from the page
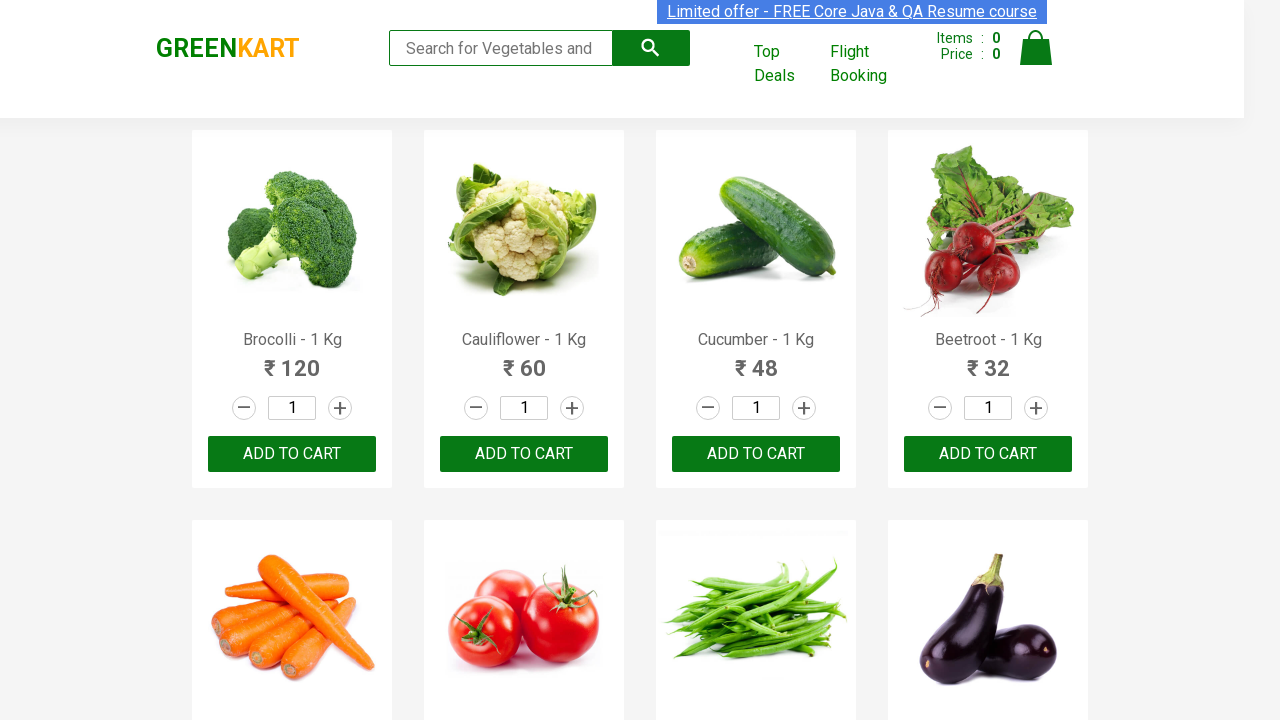

Added 'Brocolli' to cart (1 of 3) at (292, 454) on xpath=//div[@class='product-action']/button >> nth=0
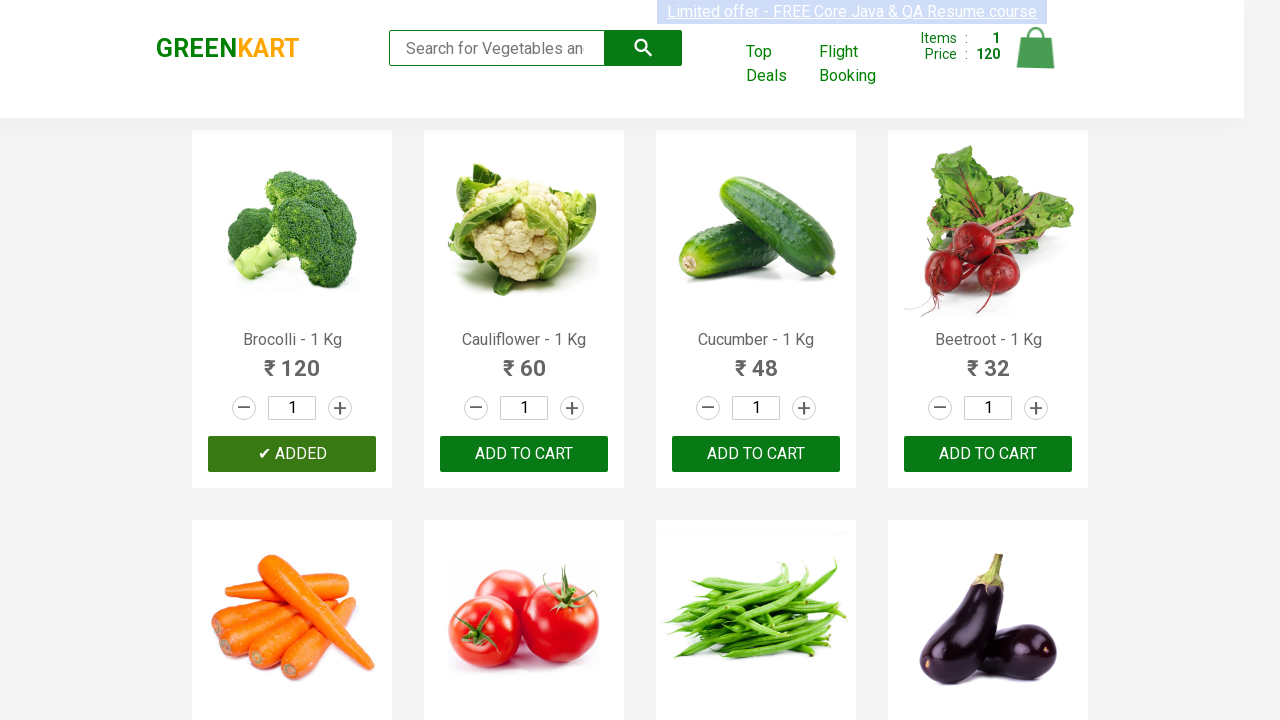

Added 'Cucumber' to cart (2 of 3) at (756, 454) on xpath=//div[@class='product-action']/button >> nth=2
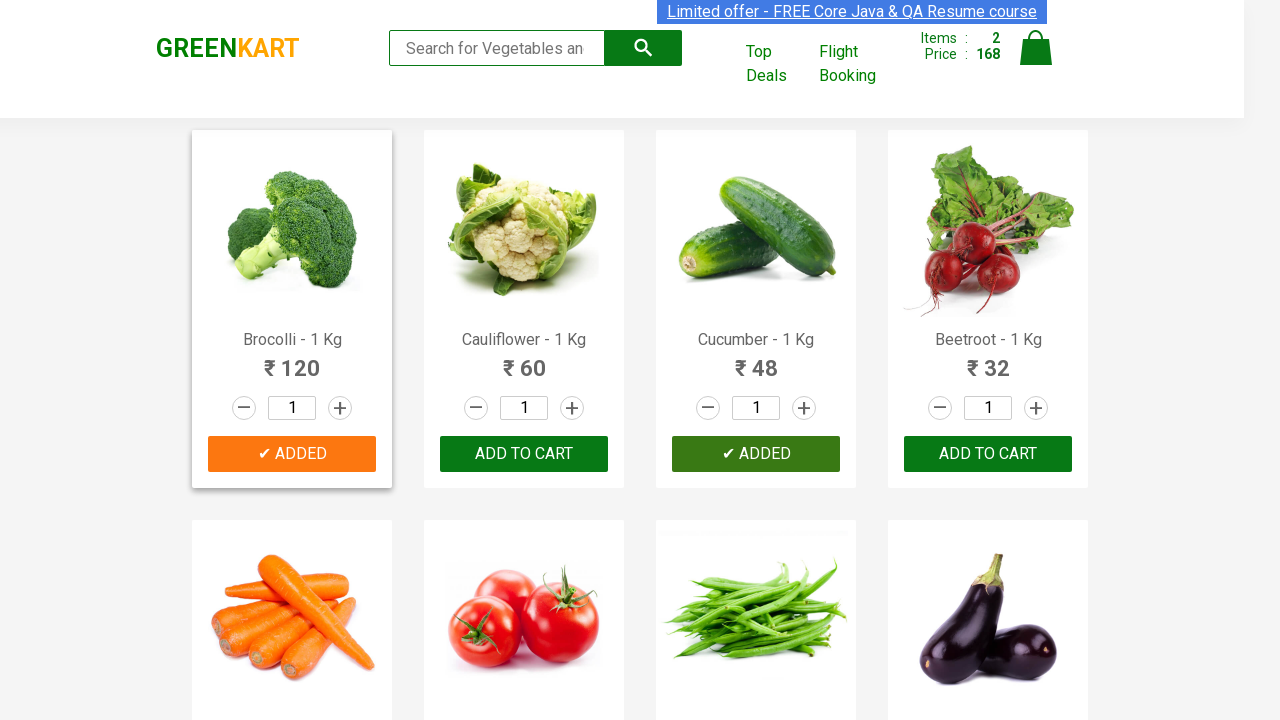

Added 'Beetroot' to cart (3 of 3) at (988, 454) on xpath=//div[@class='product-action']/button >> nth=3
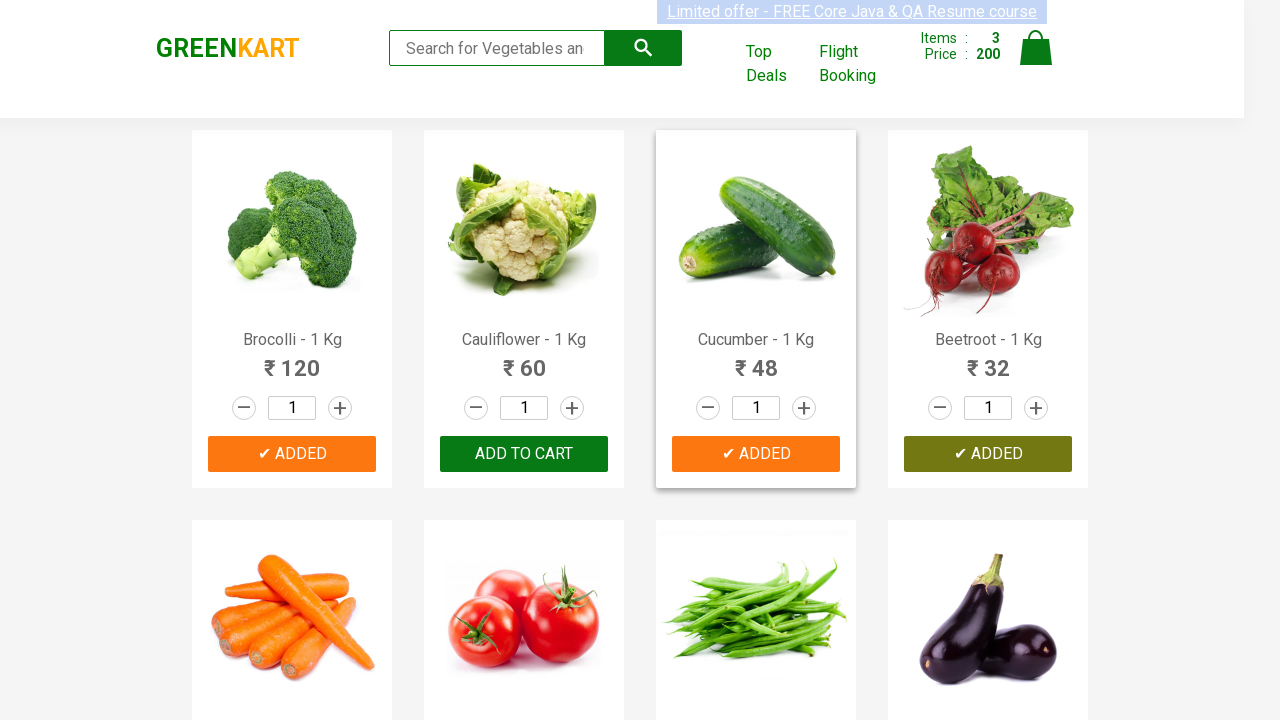

All desired products have been successfully added to cart
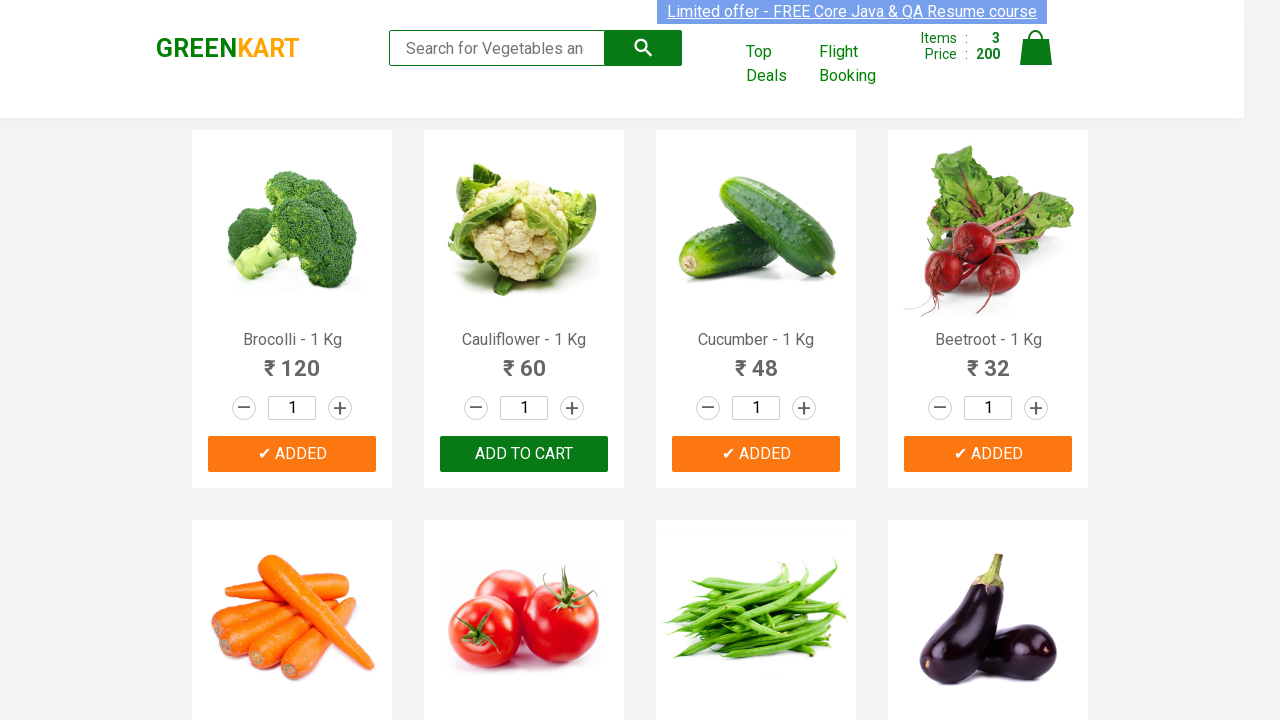

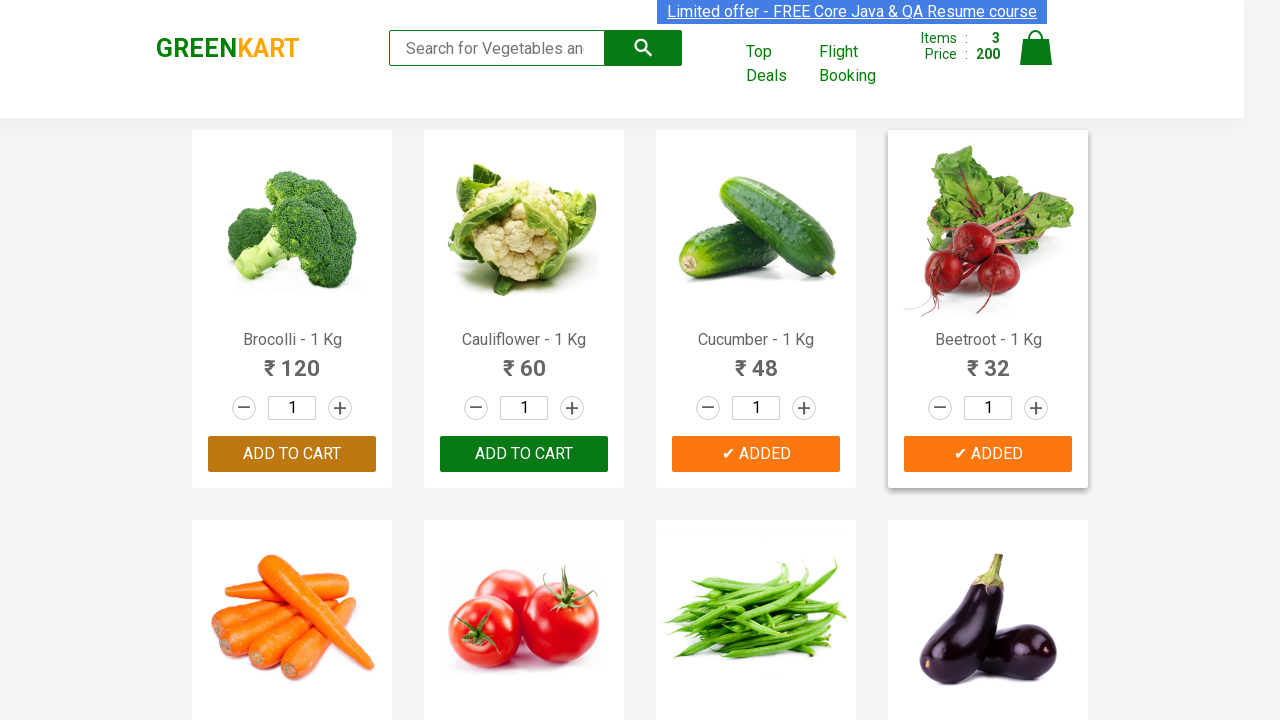